Verifies that the header text on the ZeroBank login page displays "Log in to ZeroBank"

Starting URL: http://zero.webappsecurity.com/login.html

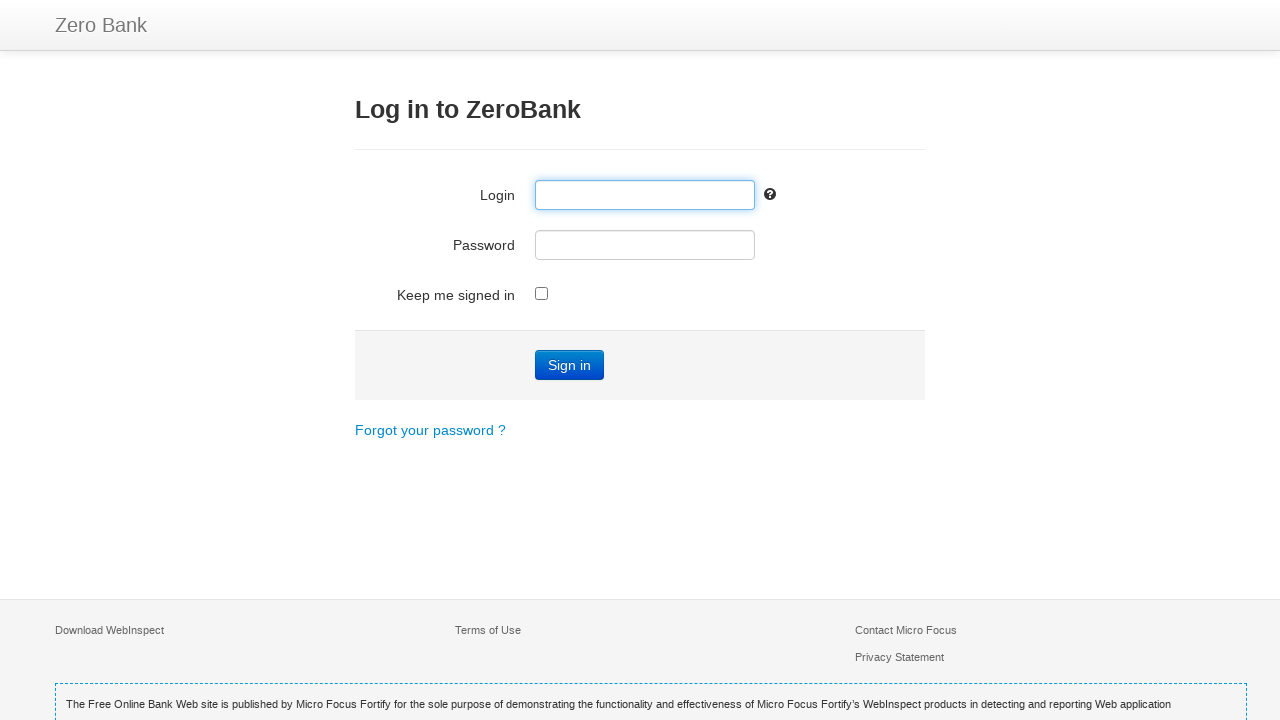

Navigated to ZeroBank login page
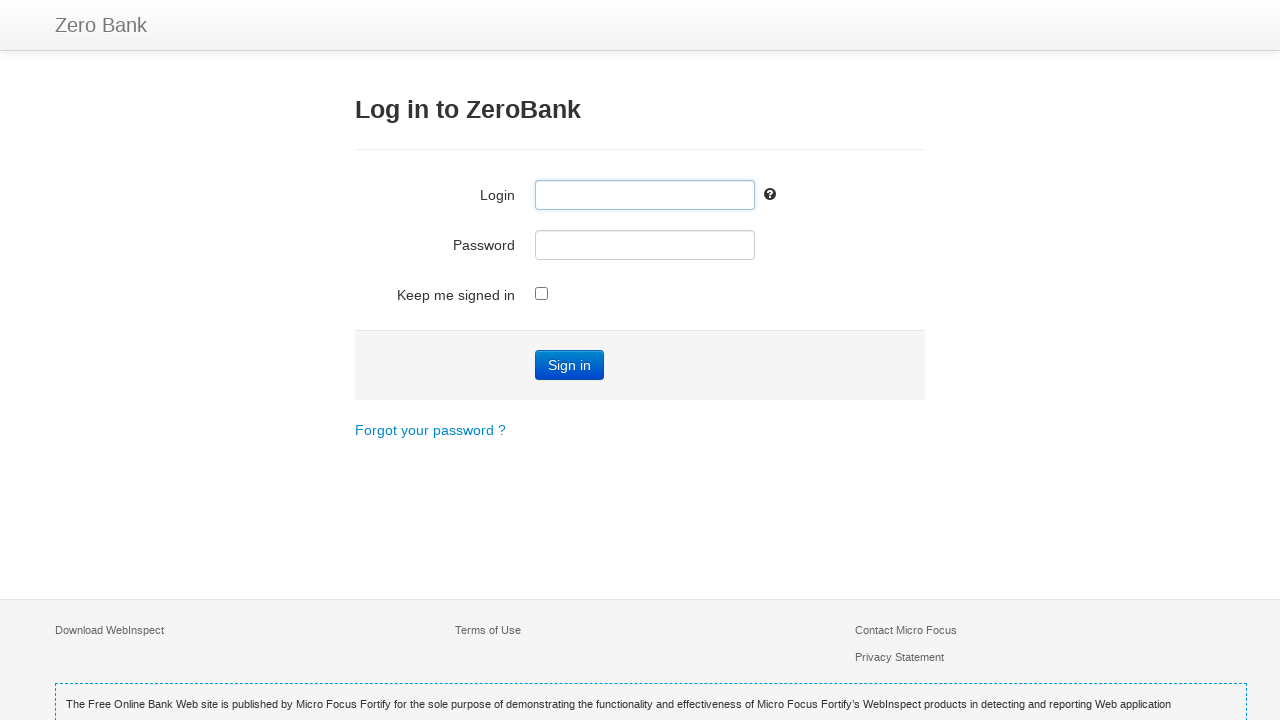

Located h3 header element
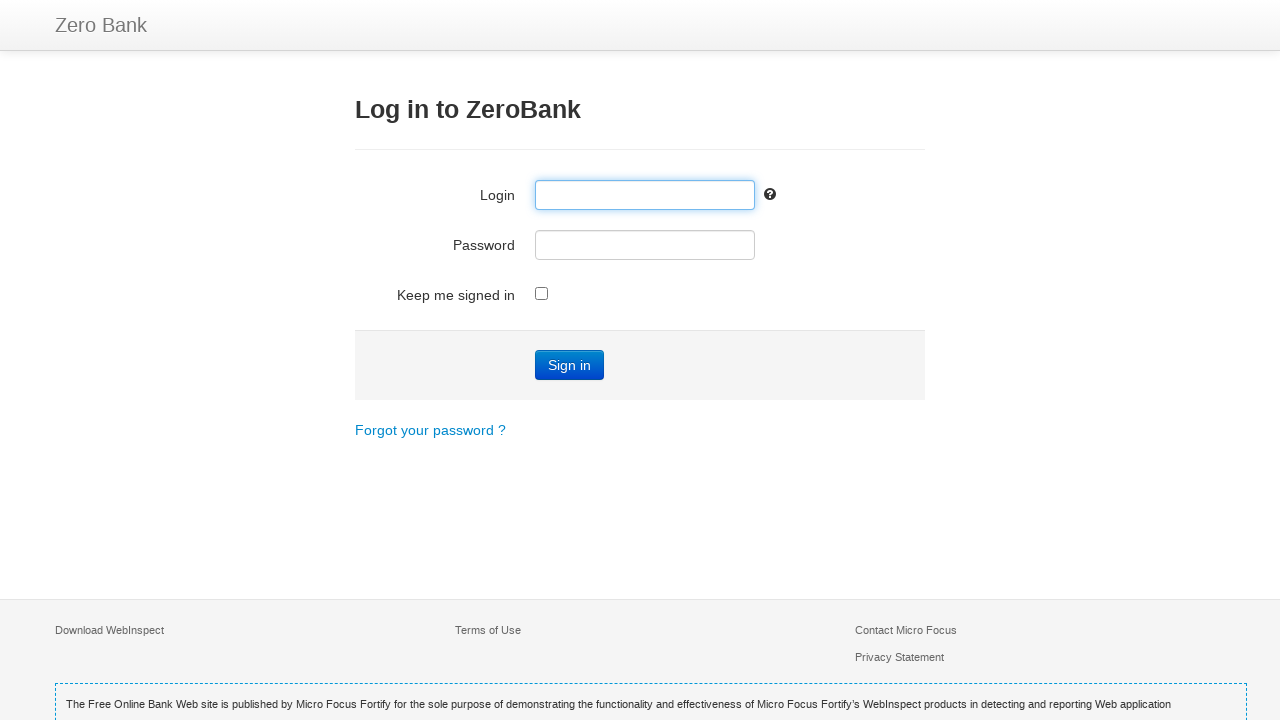

Retrieved header text: 'Log in to ZeroBank'
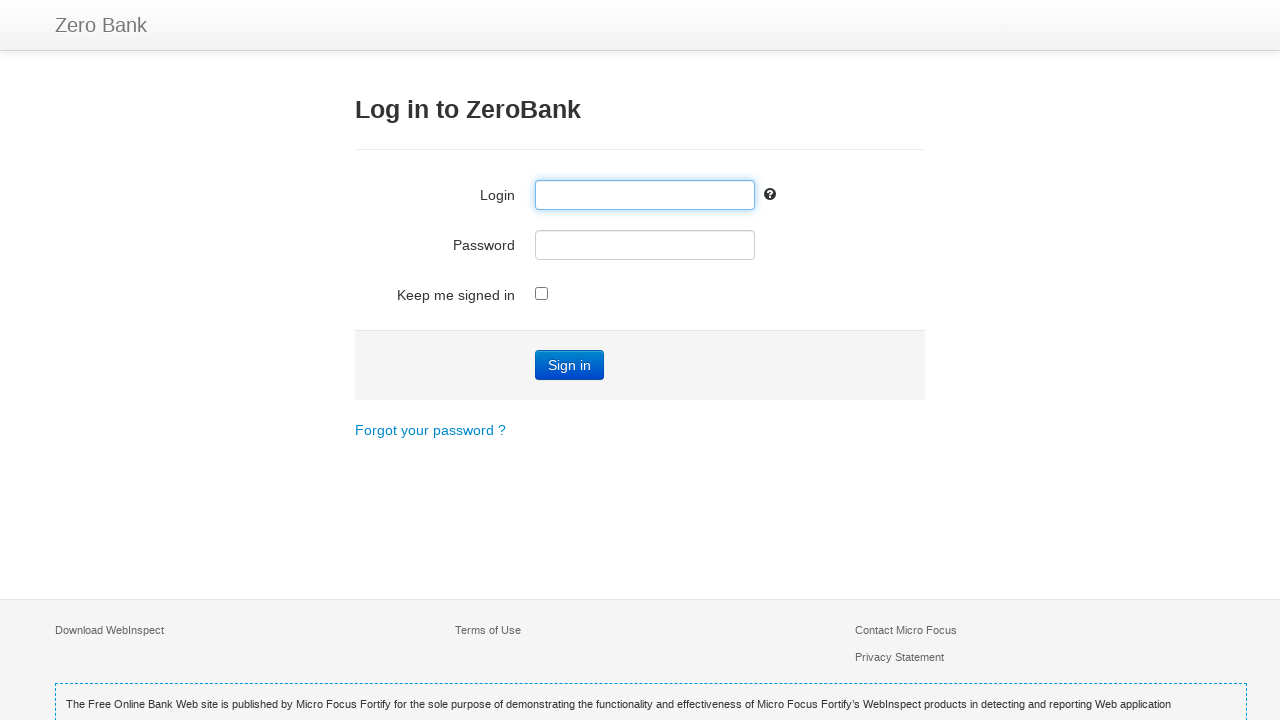

Header text verified as 'Log in to ZeroBank'
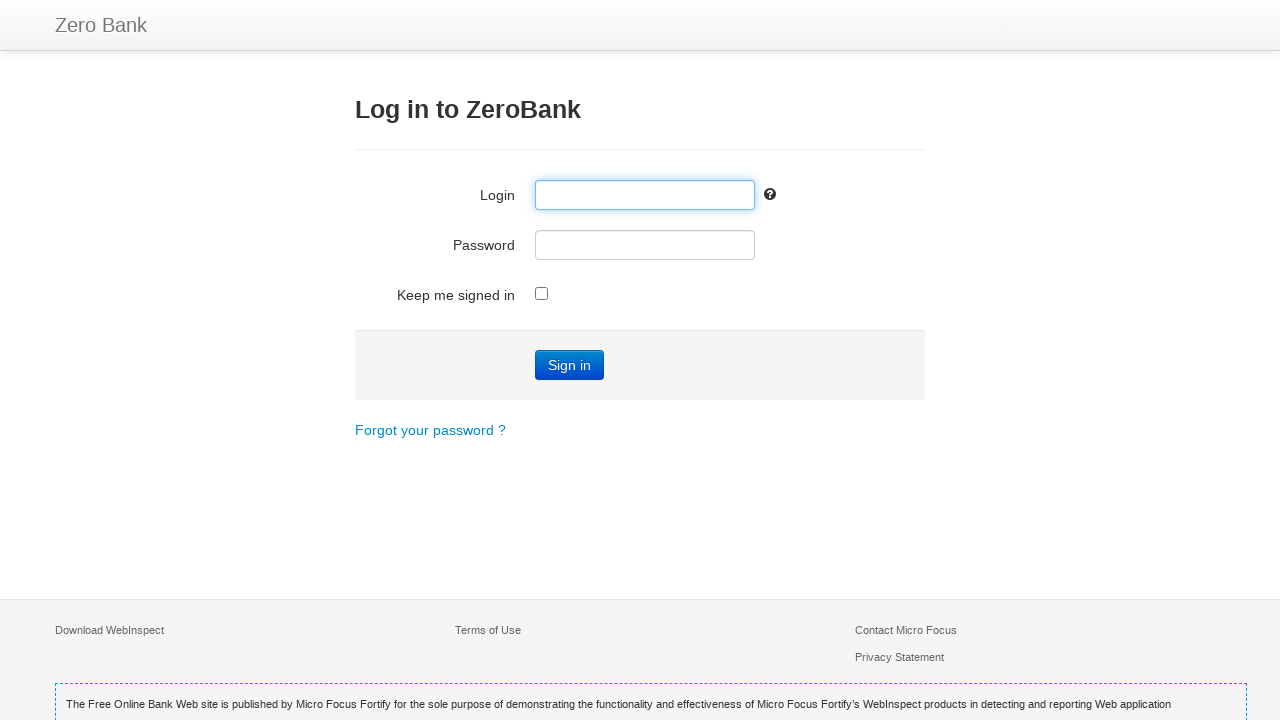

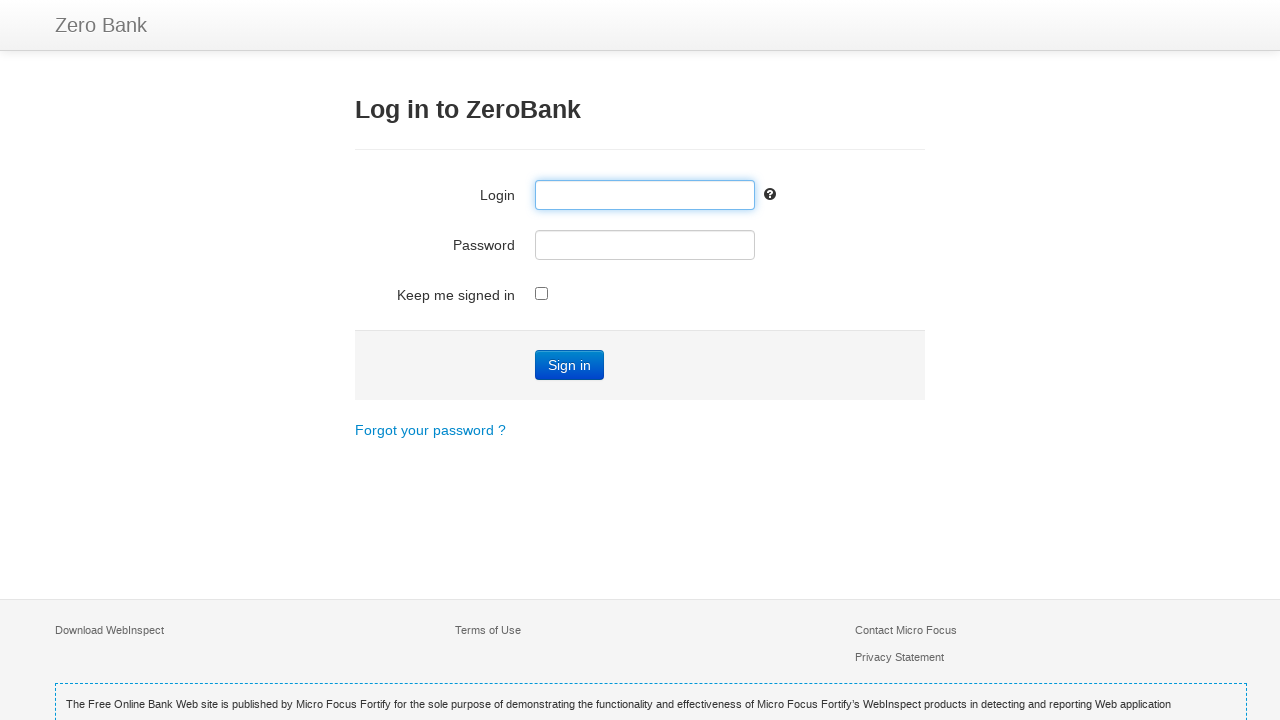